Tests dynamic pagination on a web table by navigating through each page and clicking checkboxes in each row of the product table.

Starting URL: https://testautomationpractice.blogspot.com/

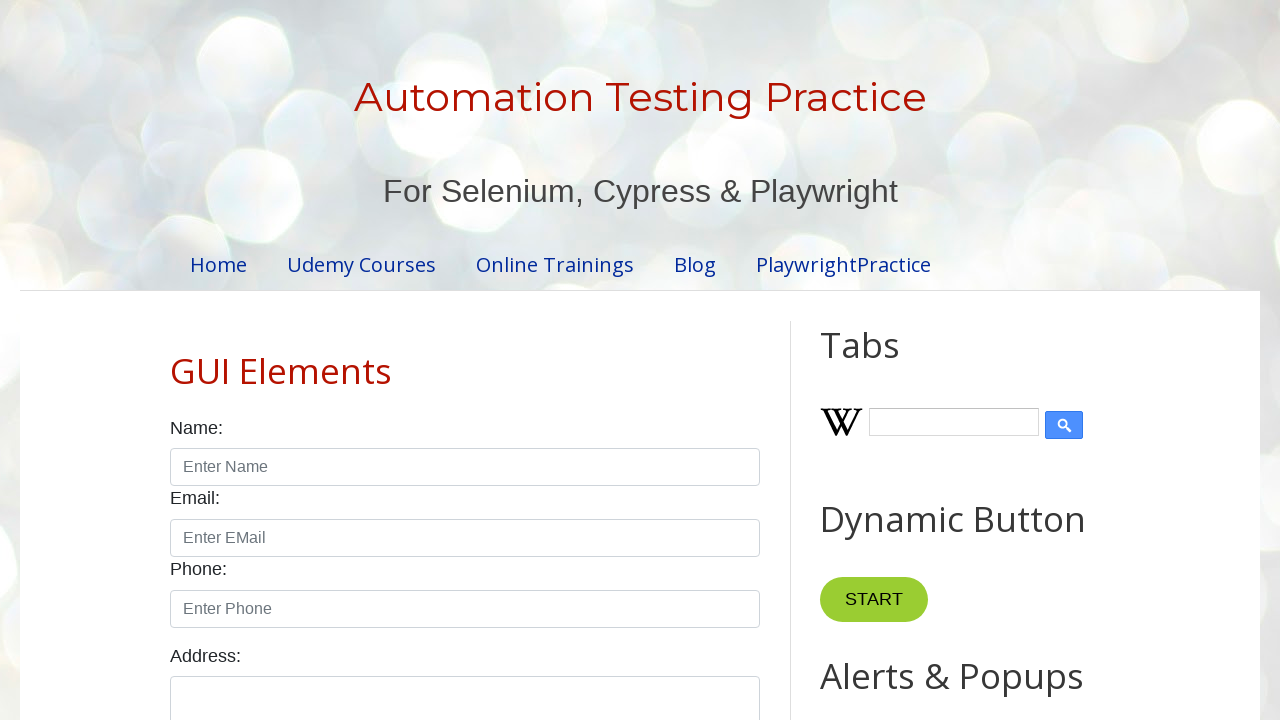

Pagination section loaded
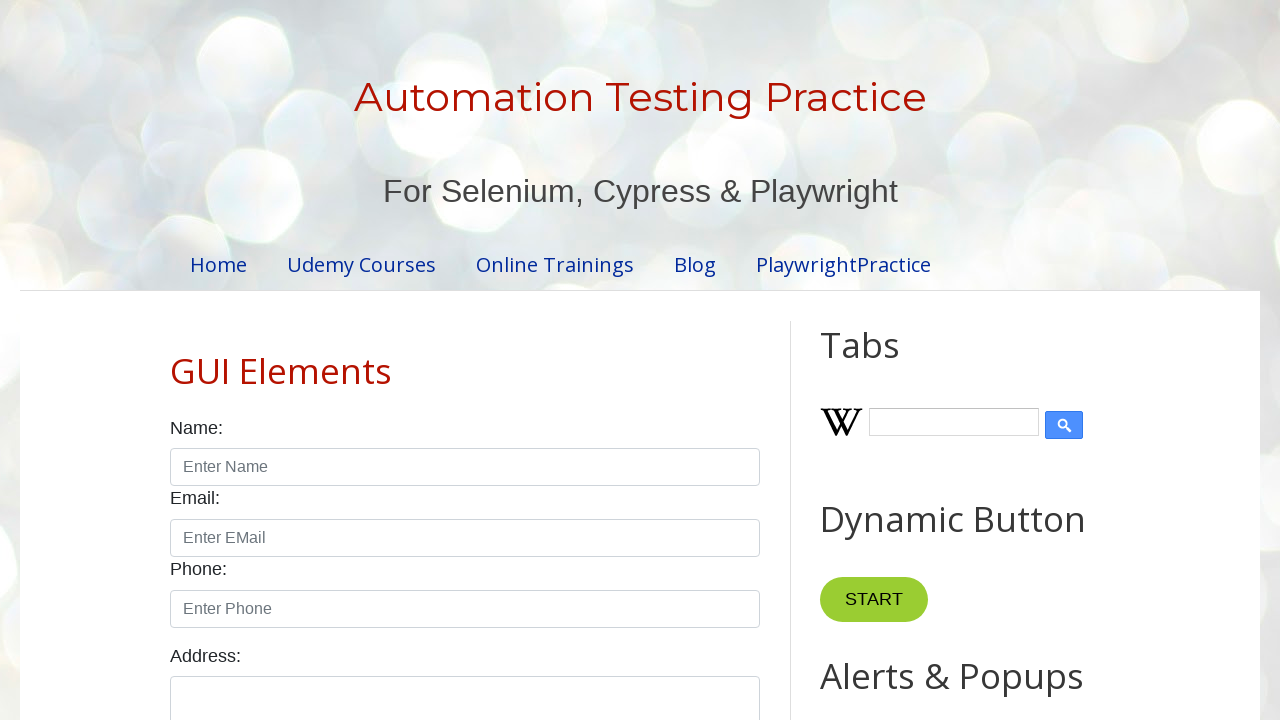

Retrieved total pagination pages: 4
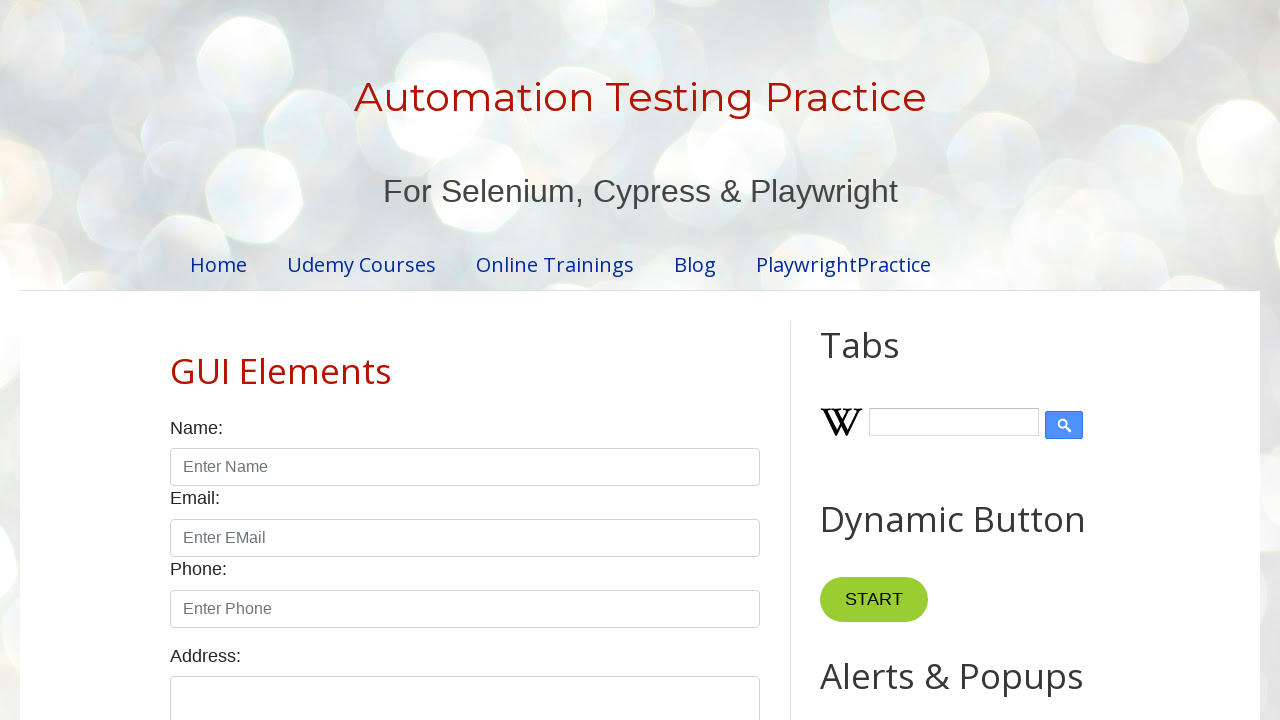

Pagination Web Table title is displayed
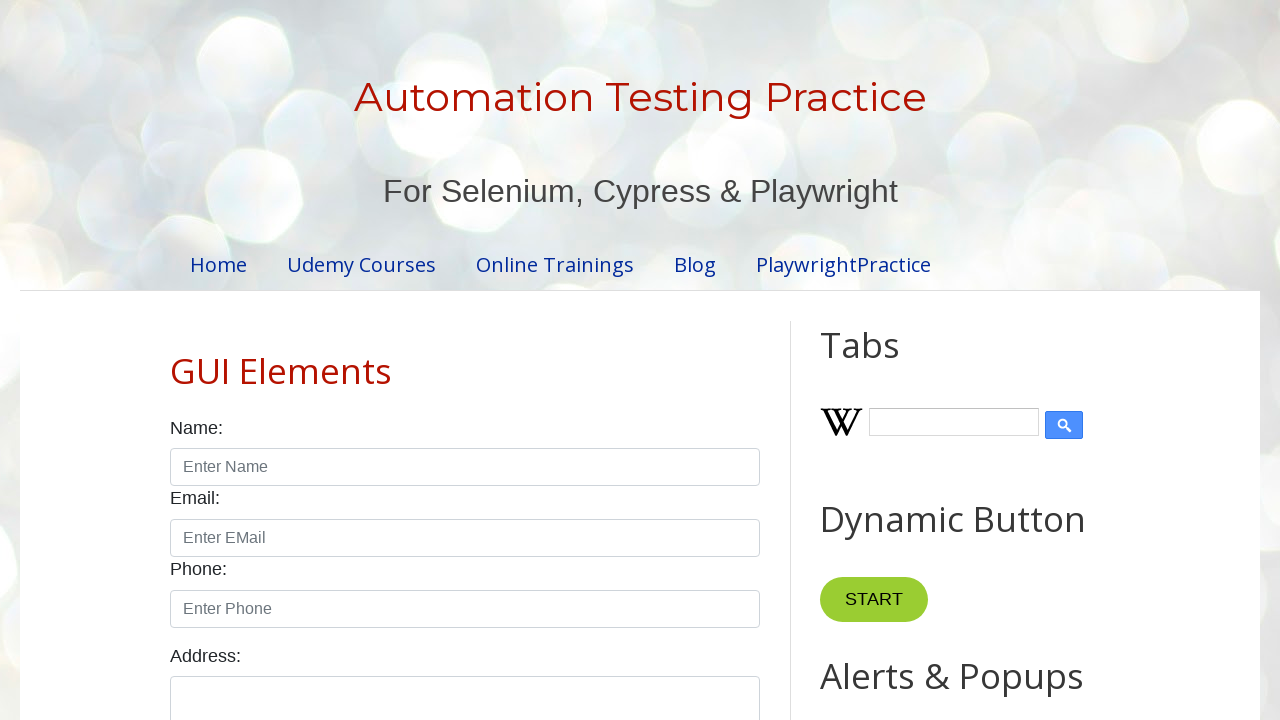

Retrieved number of table rows: 5
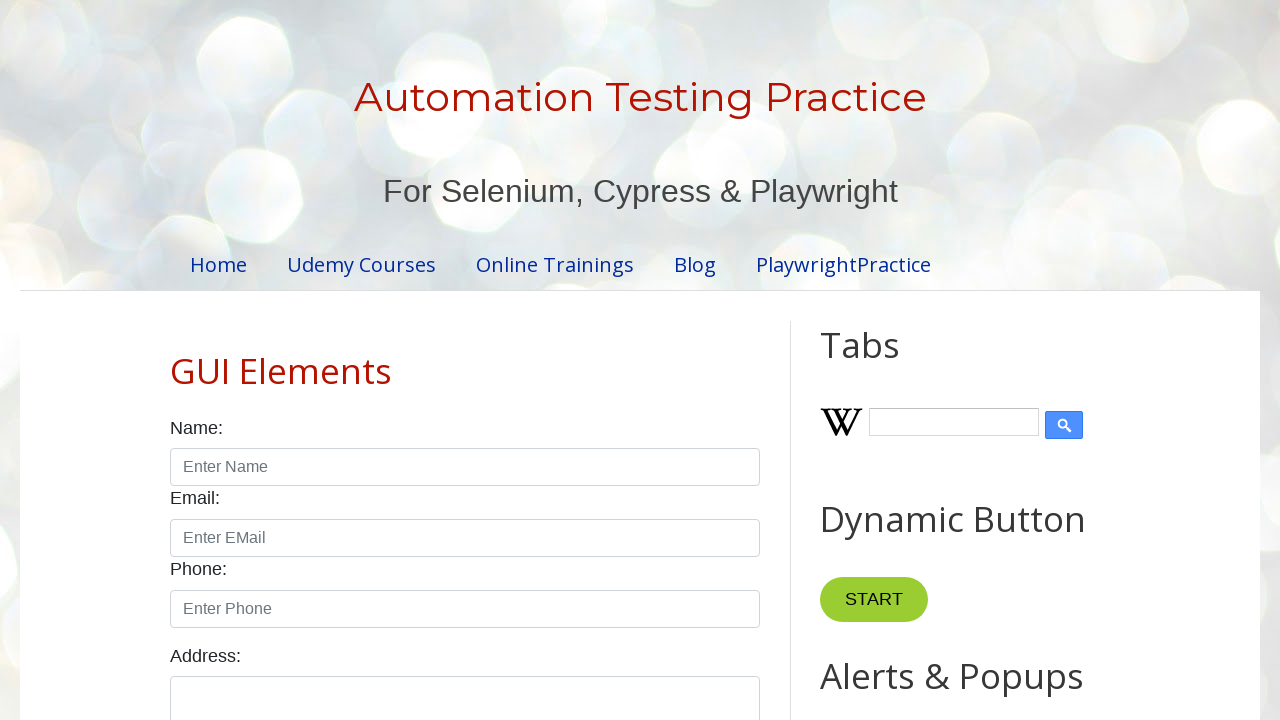

Clicked checkbox in row 1 on page 1 at (651, 361) on //table[@id='productTable']//tr[1]//td[4]//input[@type='checkbox']
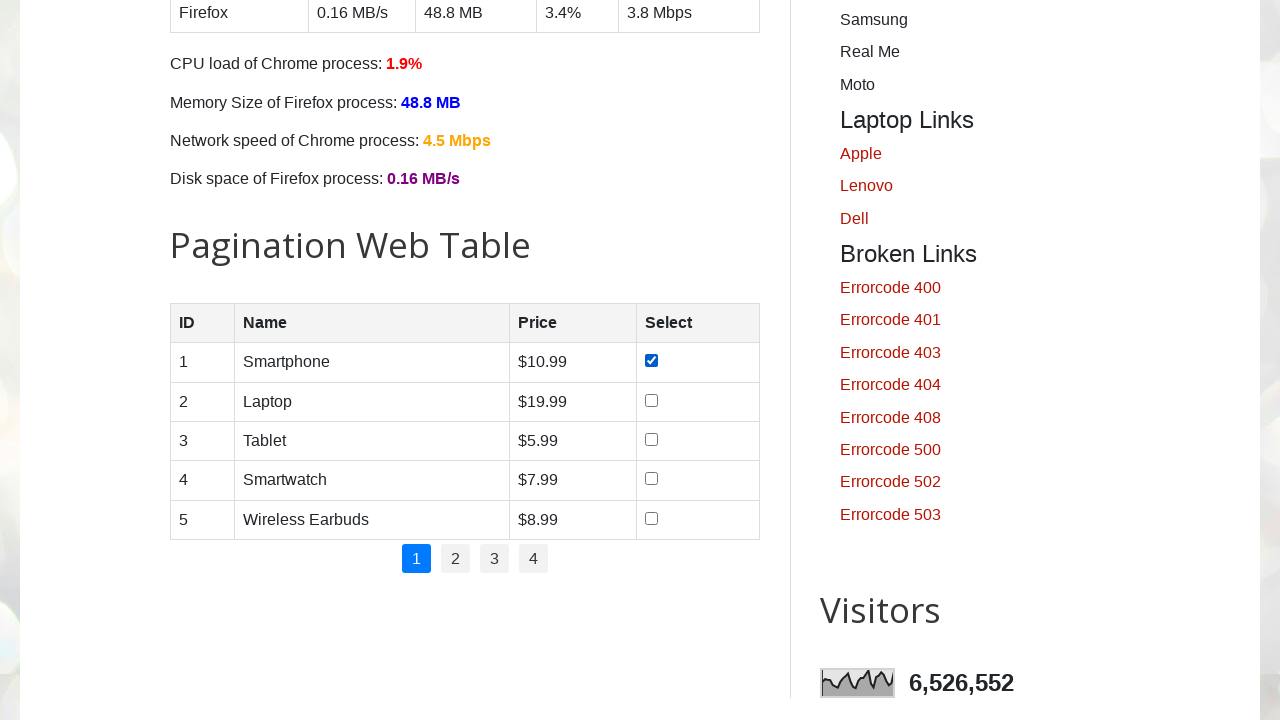

Clicked checkbox in row 2 on page 1 at (651, 400) on //table[@id='productTable']//tr[2]//td[4]//input[@type='checkbox']
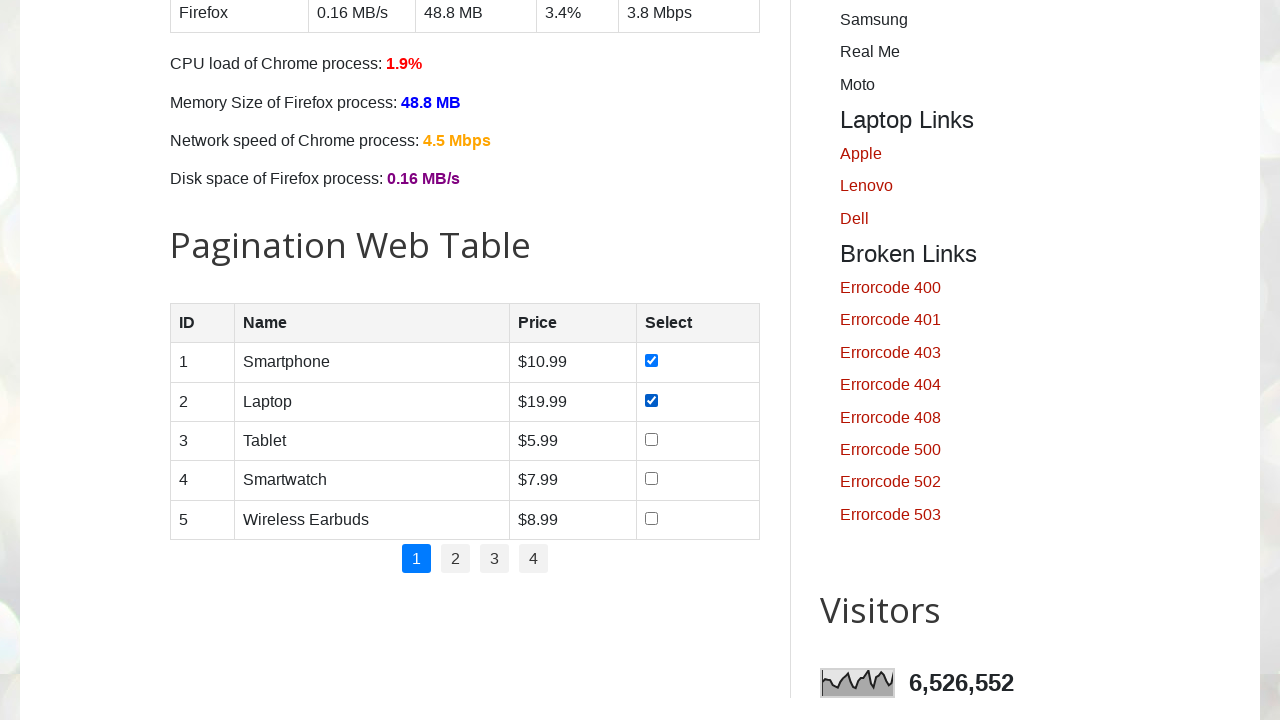

Clicked checkbox in row 3 on page 1 at (651, 439) on //table[@id='productTable']//tr[3]//td[4]//input[@type='checkbox']
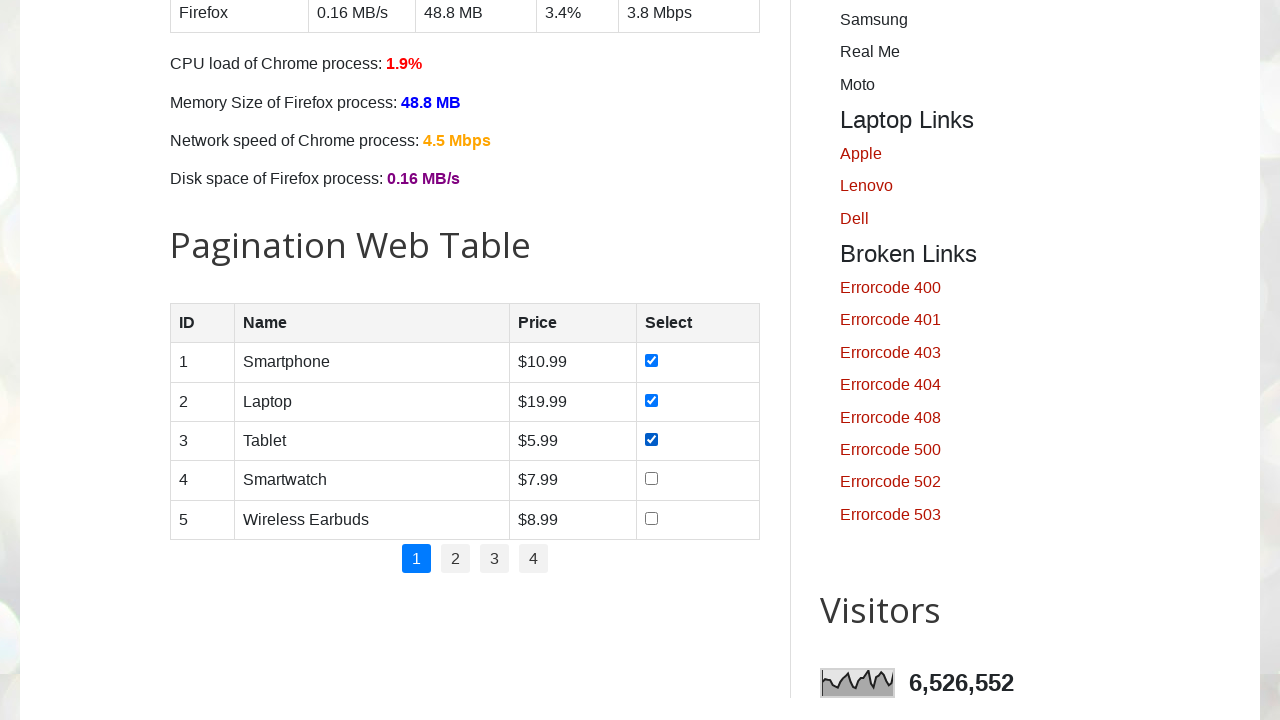

Clicked checkbox in row 4 on page 1 at (651, 479) on //table[@id='productTable']//tr[4]//td[4]//input[@type='checkbox']
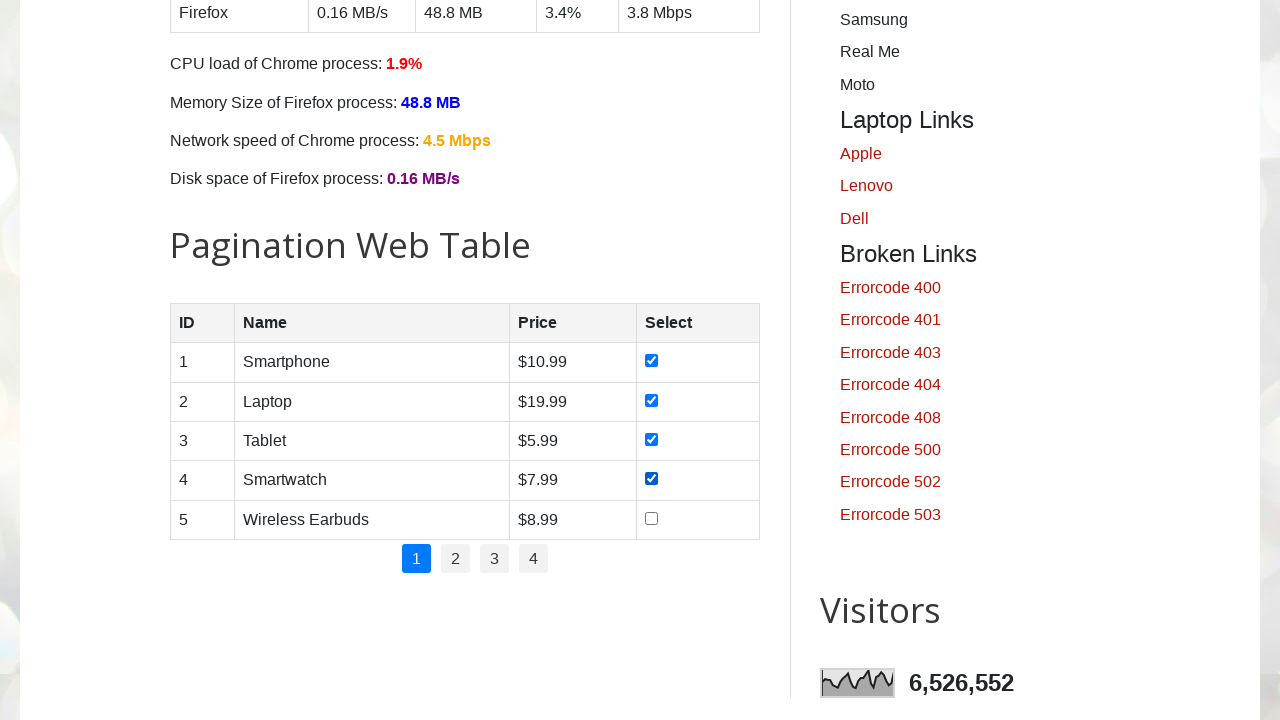

Clicked checkbox in row 5 on page 1 at (651, 518) on //table[@id='productTable']//tr[5]//td[4]//input[@type='checkbox']
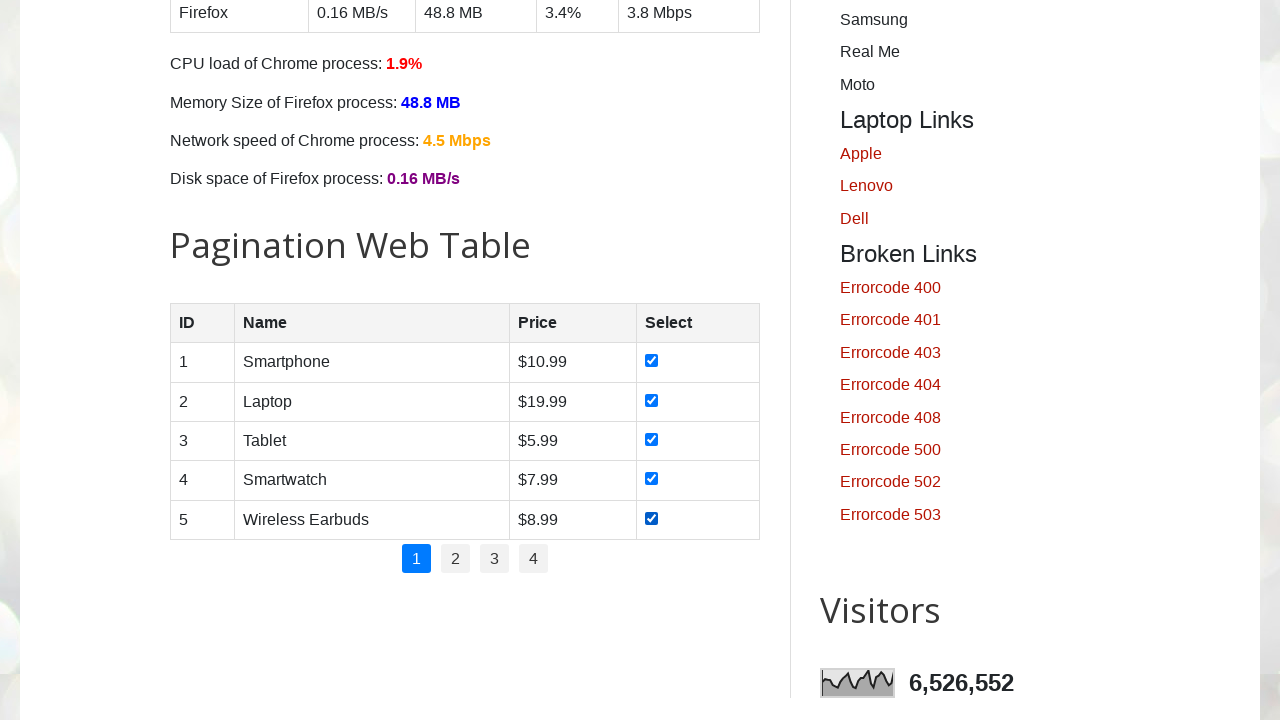

Clicked pagination link for page 2 at (456, 559) on //ul[@class='pagination']//li[2]
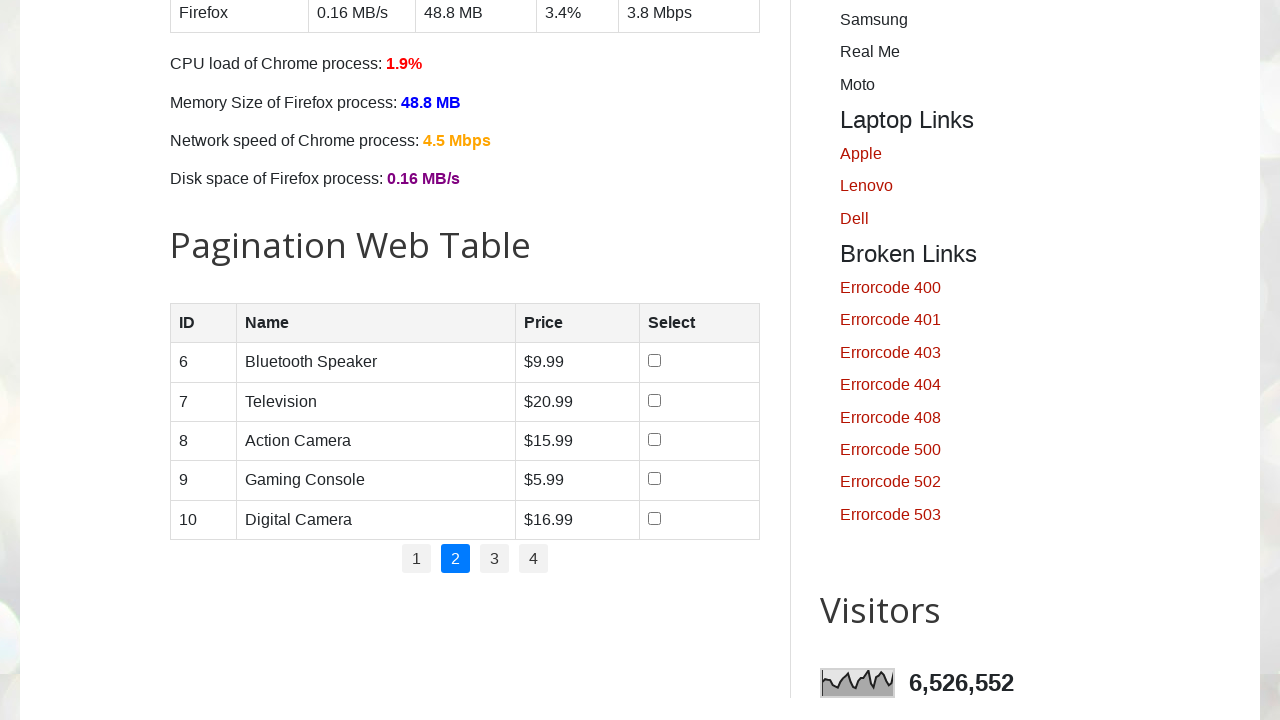

Waited for page 2 content to update
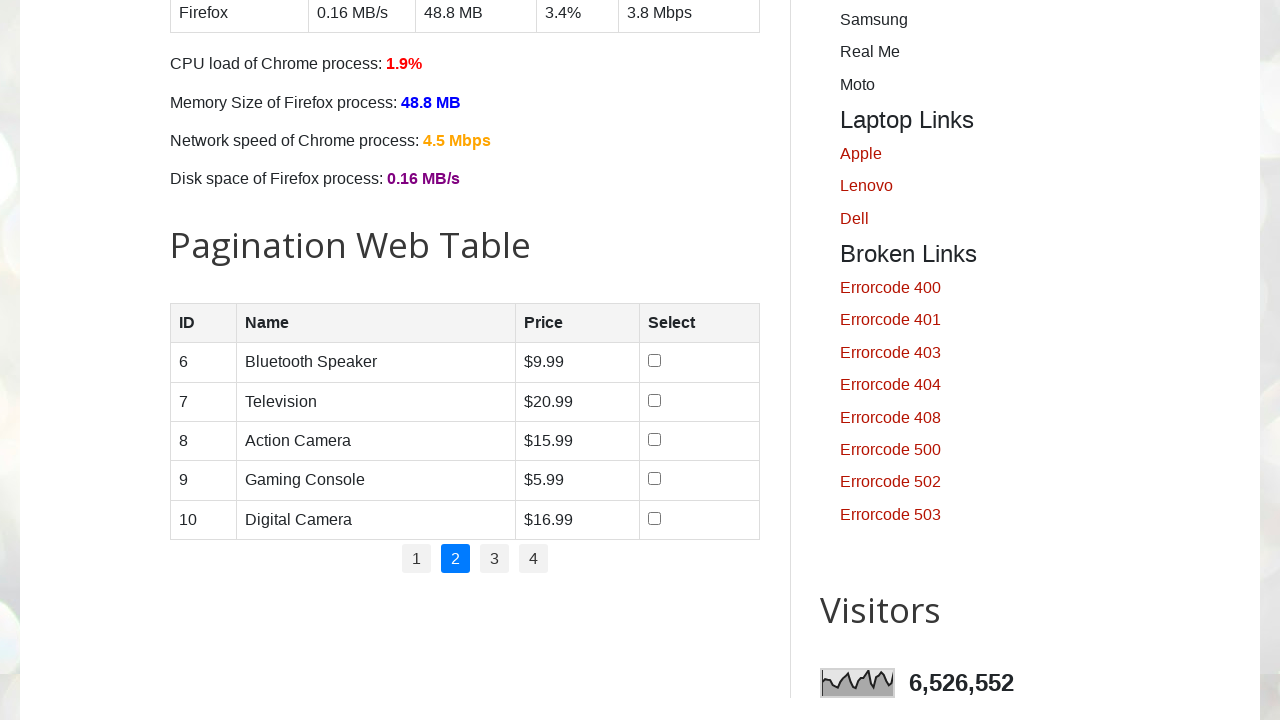

Clicked checkbox in row 1 on page 2 at (654, 361) on //table[@id='productTable']//tr[1]//td[4]//input[@type='checkbox']
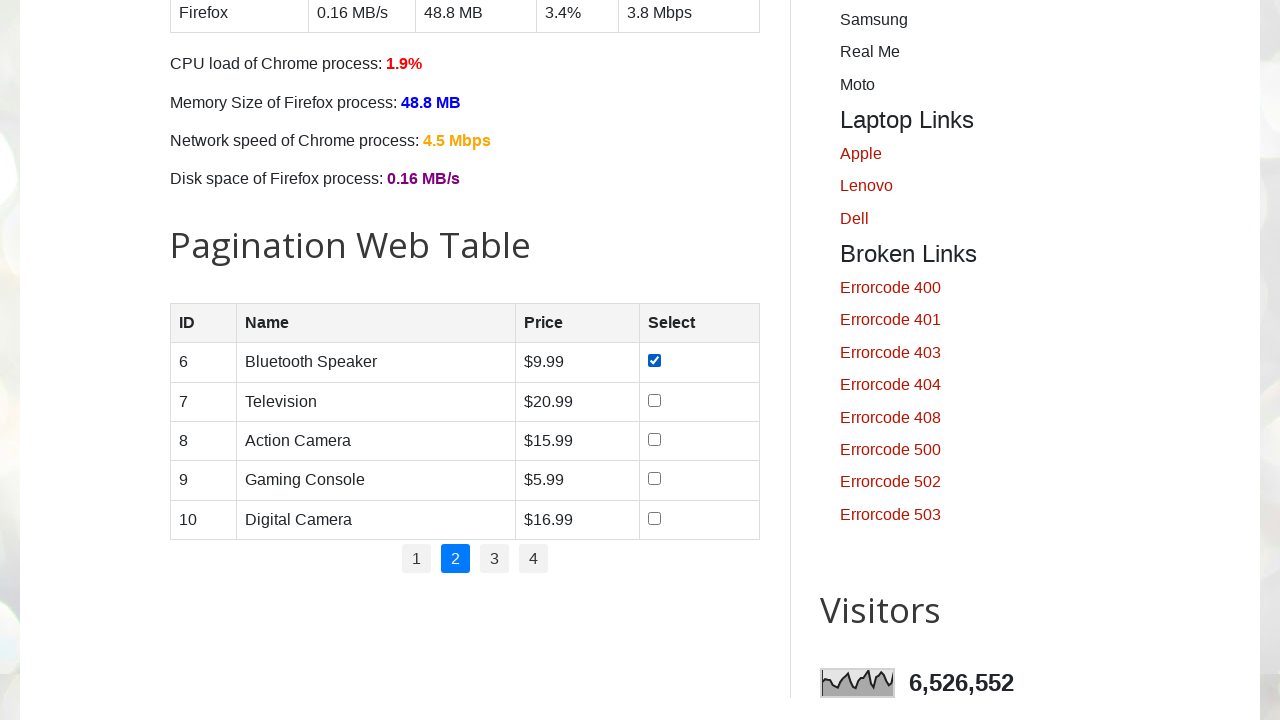

Clicked checkbox in row 2 on page 2 at (654, 400) on //table[@id='productTable']//tr[2]//td[4]//input[@type='checkbox']
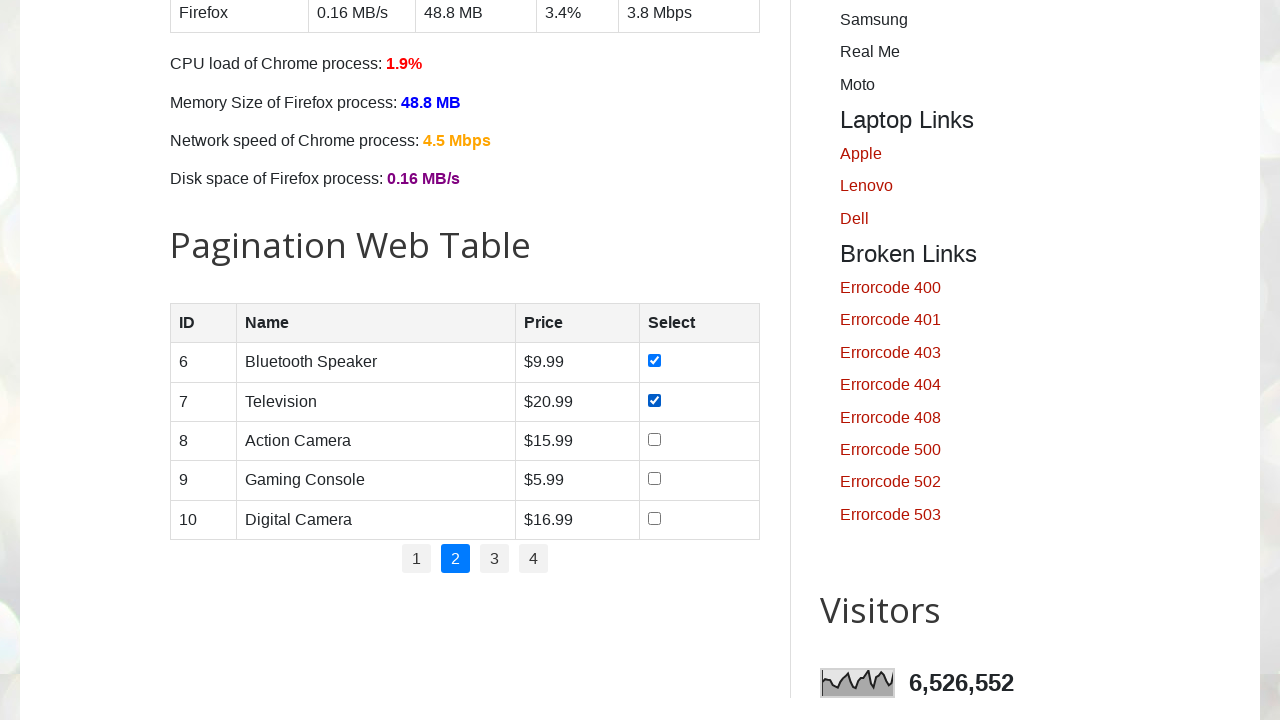

Clicked checkbox in row 3 on page 2 at (654, 439) on //table[@id='productTable']//tr[3]//td[4]//input[@type='checkbox']
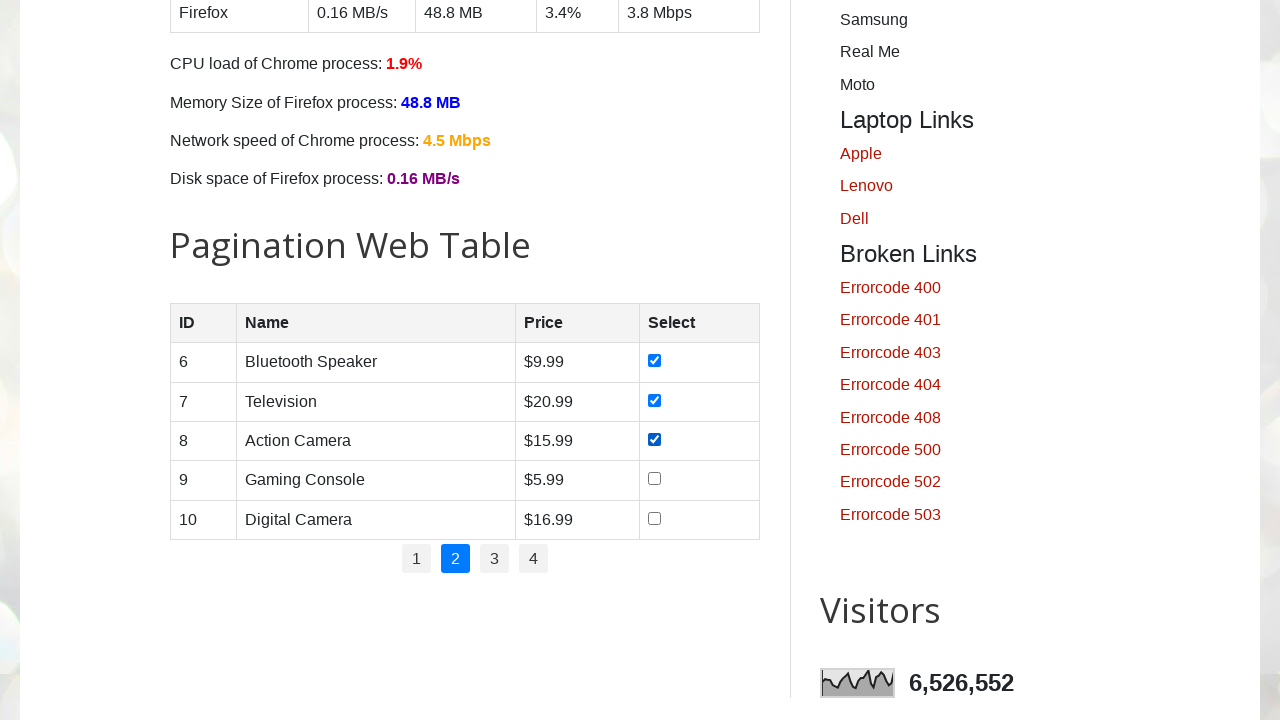

Clicked checkbox in row 4 on page 2 at (654, 479) on //table[@id='productTable']//tr[4]//td[4]//input[@type='checkbox']
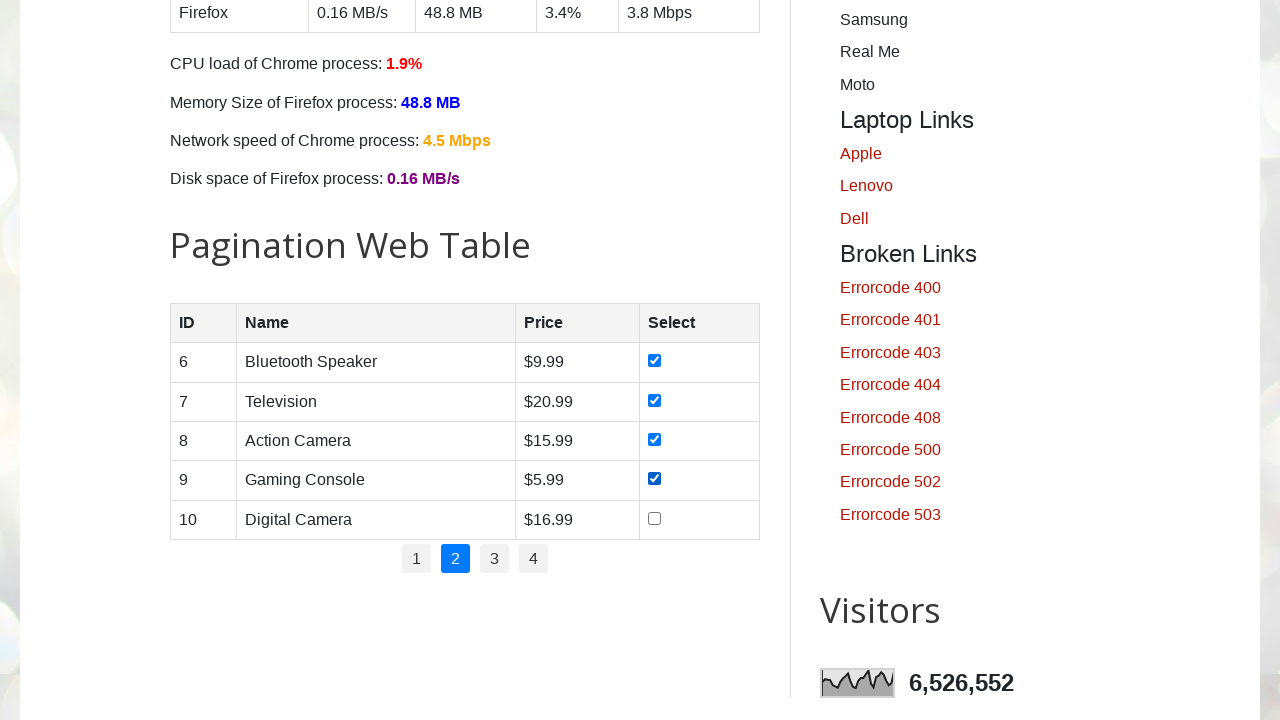

Clicked checkbox in row 5 on page 2 at (654, 518) on //table[@id='productTable']//tr[5]//td[4]//input[@type='checkbox']
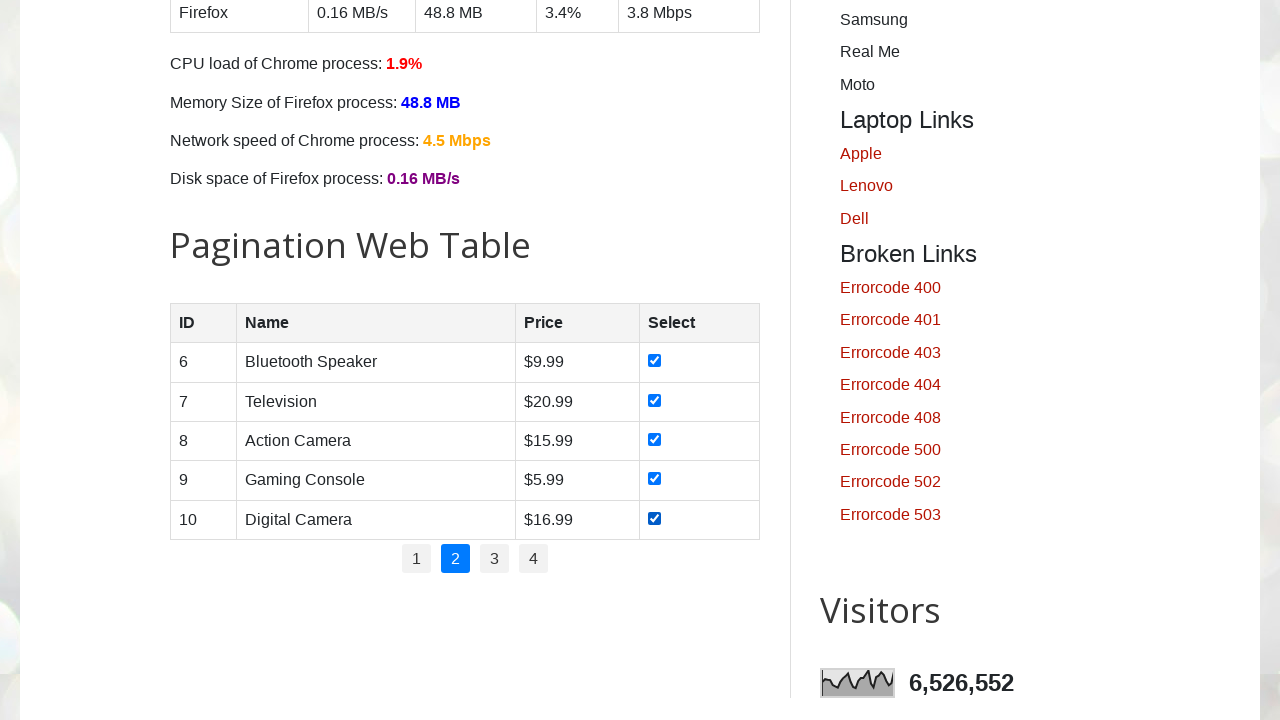

Clicked pagination link for page 3 at (494, 559) on //ul[@class='pagination']//li[3]
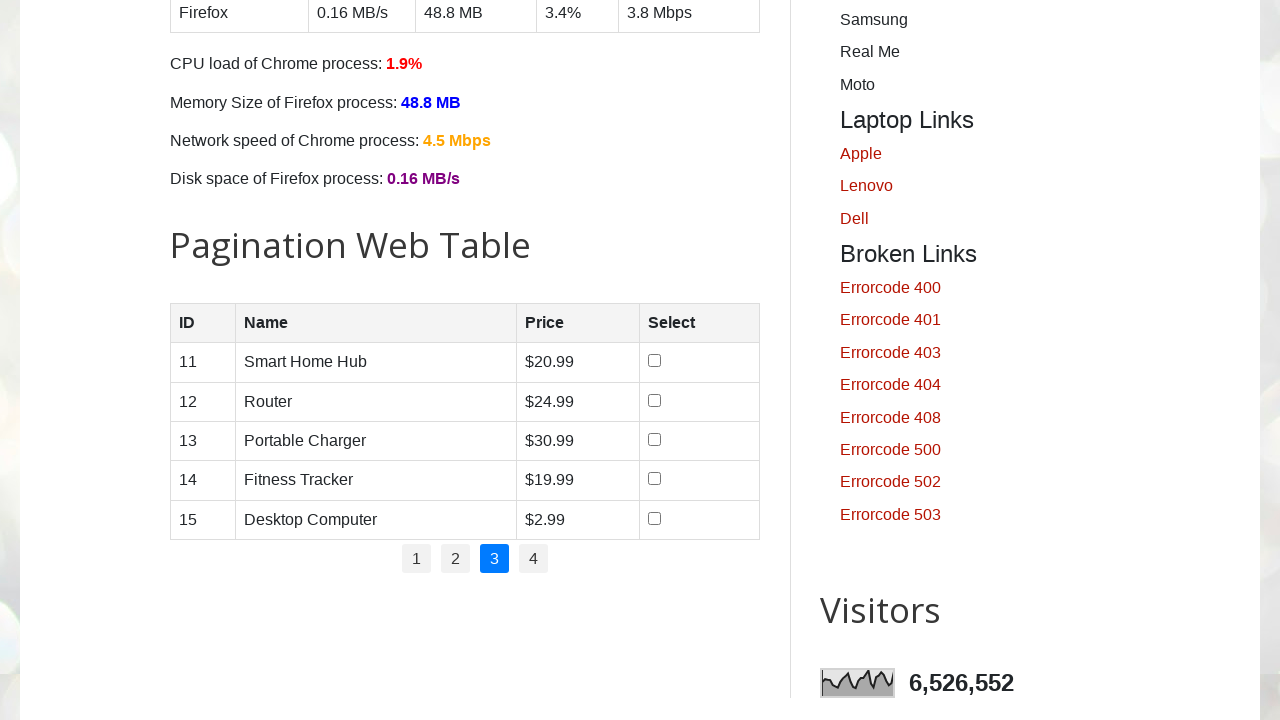

Waited for page 3 content to update
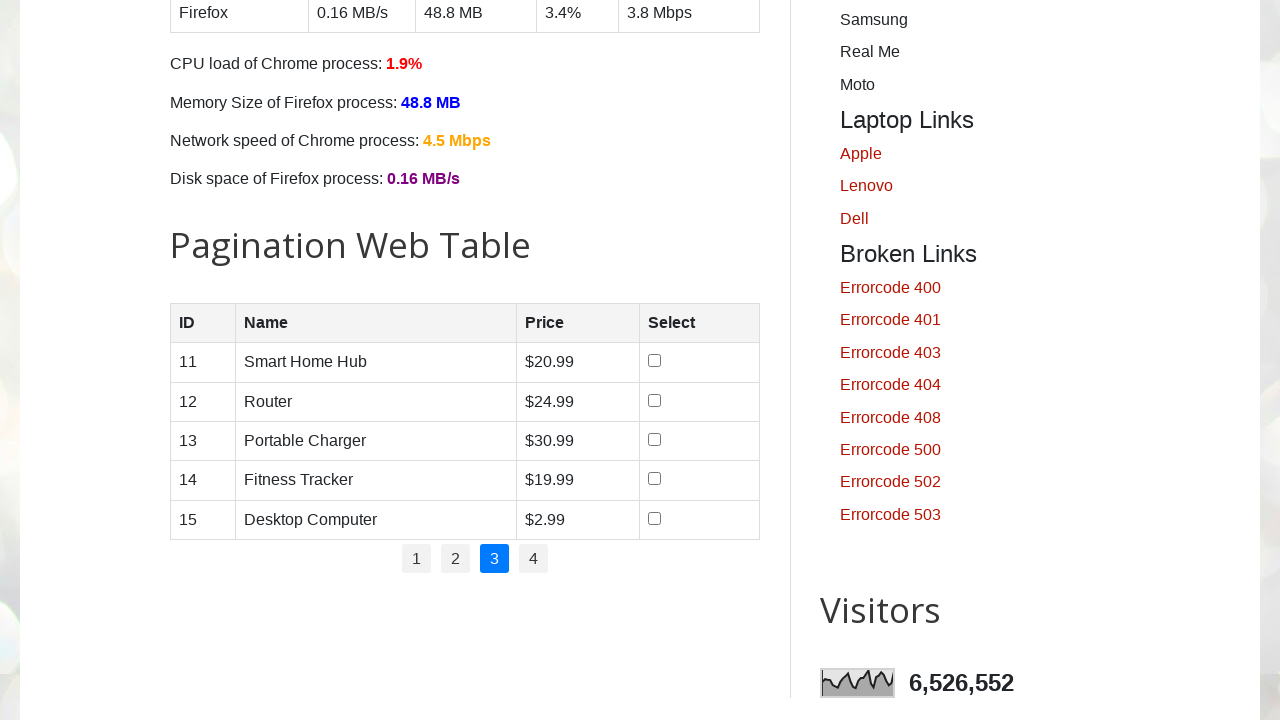

Clicked checkbox in row 1 on page 3 at (655, 361) on //table[@id='productTable']//tr[1]//td[4]//input[@type='checkbox']
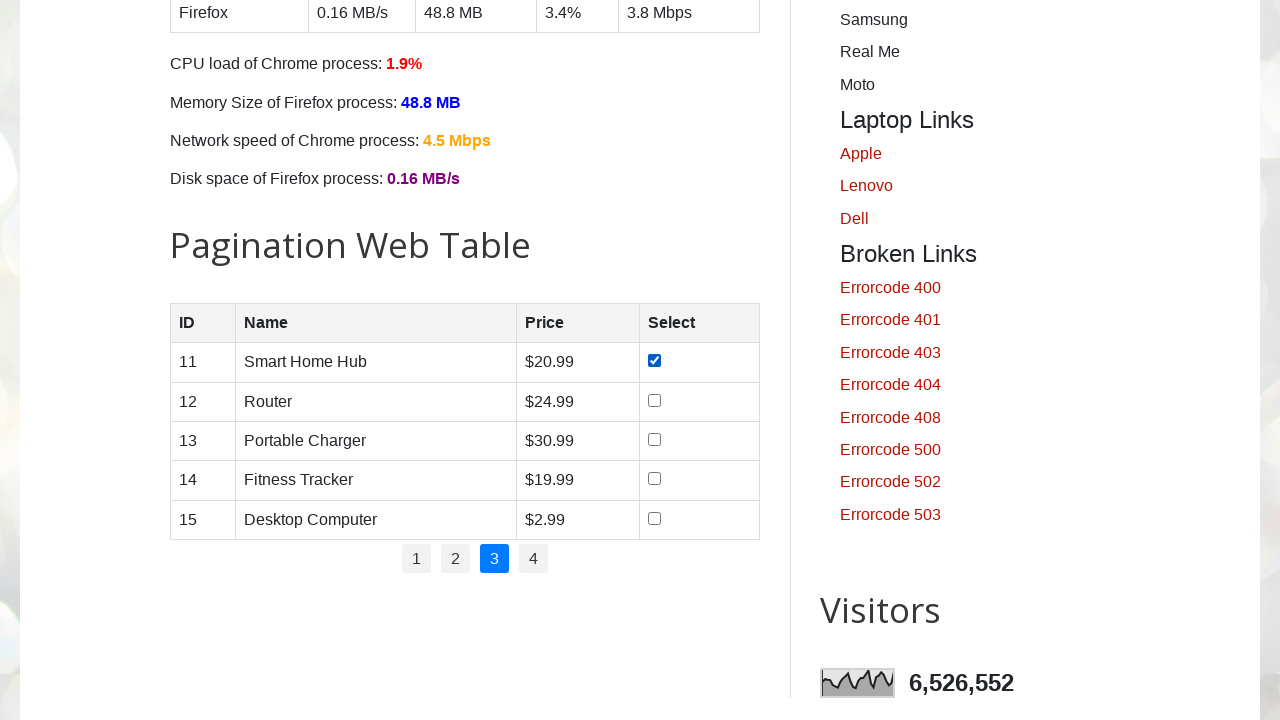

Clicked checkbox in row 2 on page 3 at (655, 400) on //table[@id='productTable']//tr[2]//td[4]//input[@type='checkbox']
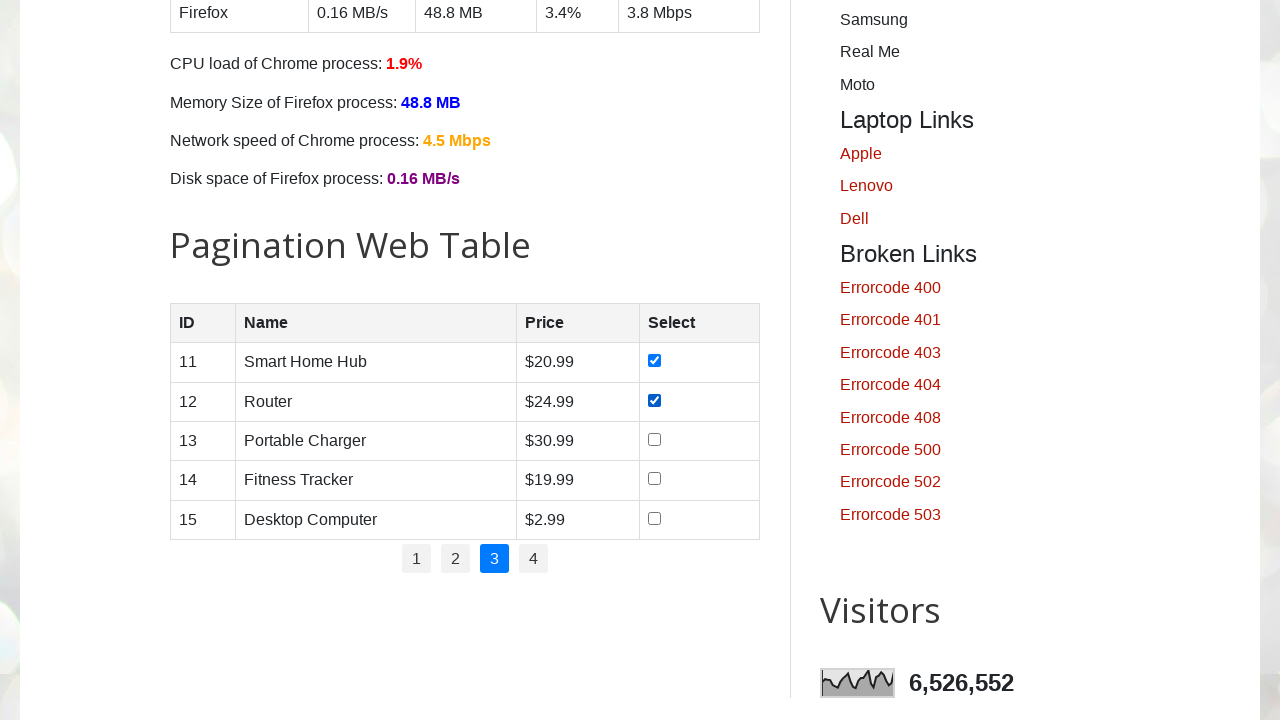

Clicked checkbox in row 3 on page 3 at (655, 439) on //table[@id='productTable']//tr[3]//td[4]//input[@type='checkbox']
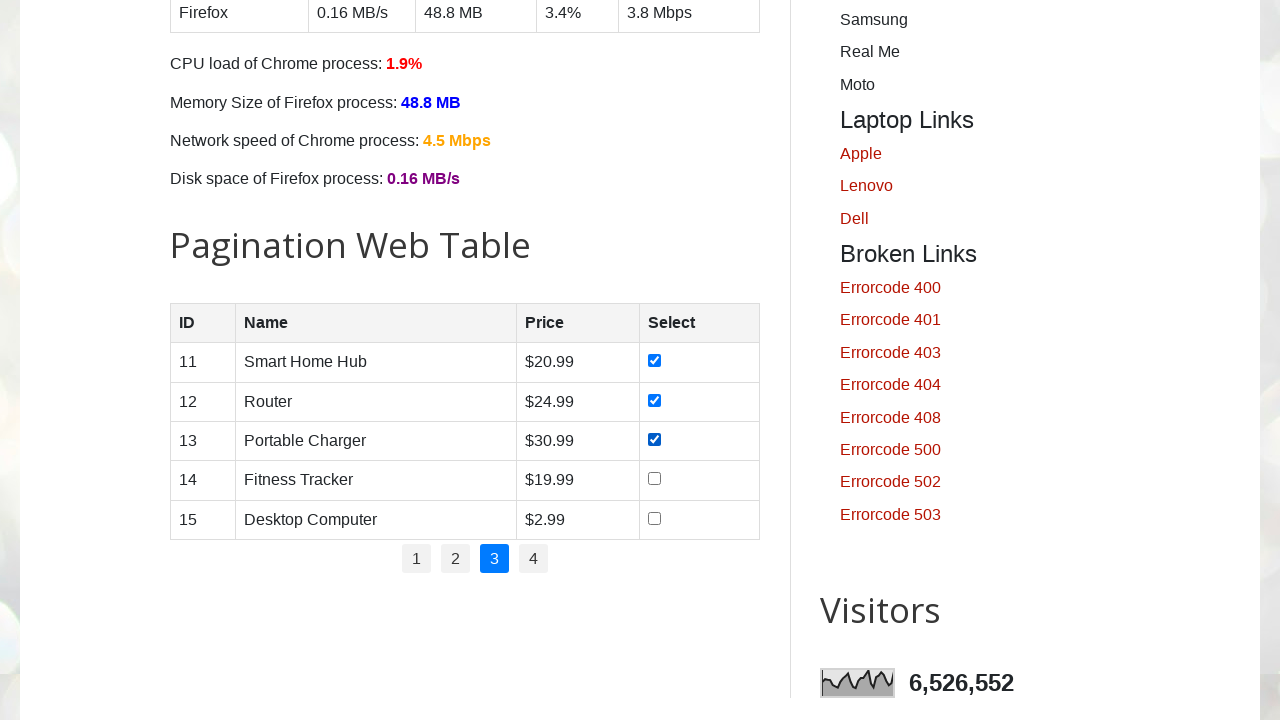

Clicked checkbox in row 4 on page 3 at (655, 479) on //table[@id='productTable']//tr[4]//td[4]//input[@type='checkbox']
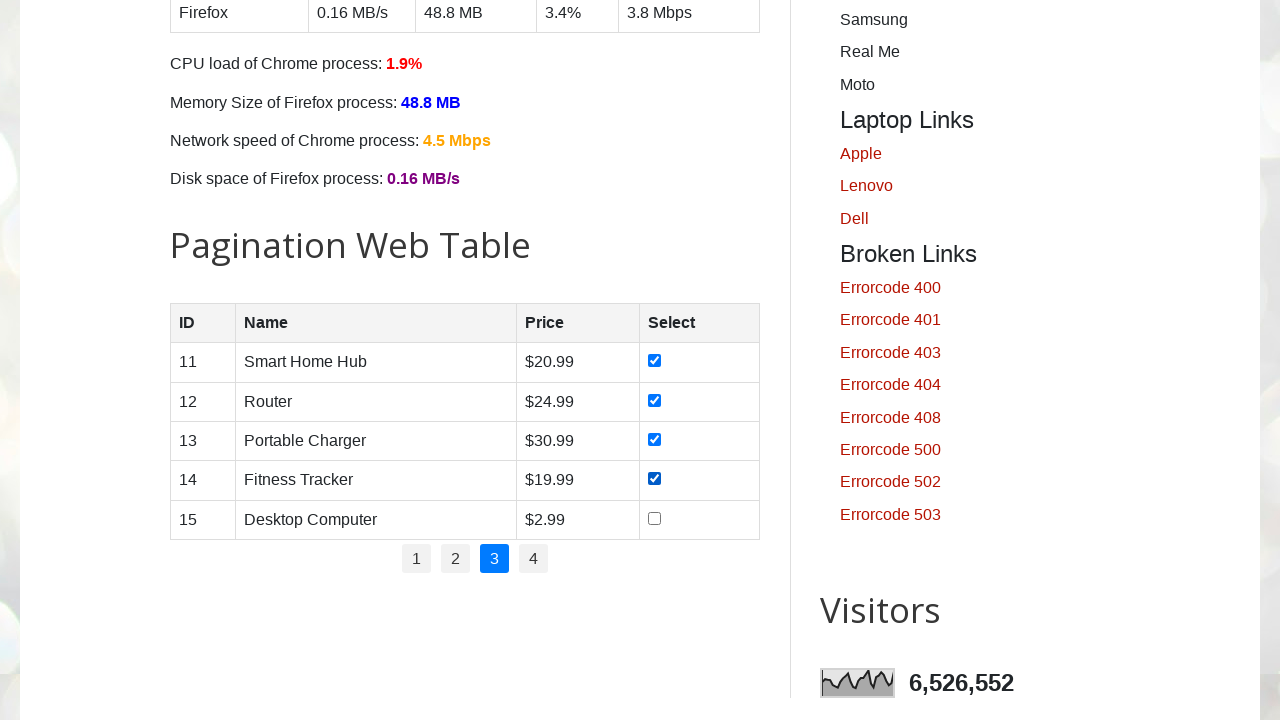

Clicked checkbox in row 5 on page 3 at (655, 518) on //table[@id='productTable']//tr[5]//td[4]//input[@type='checkbox']
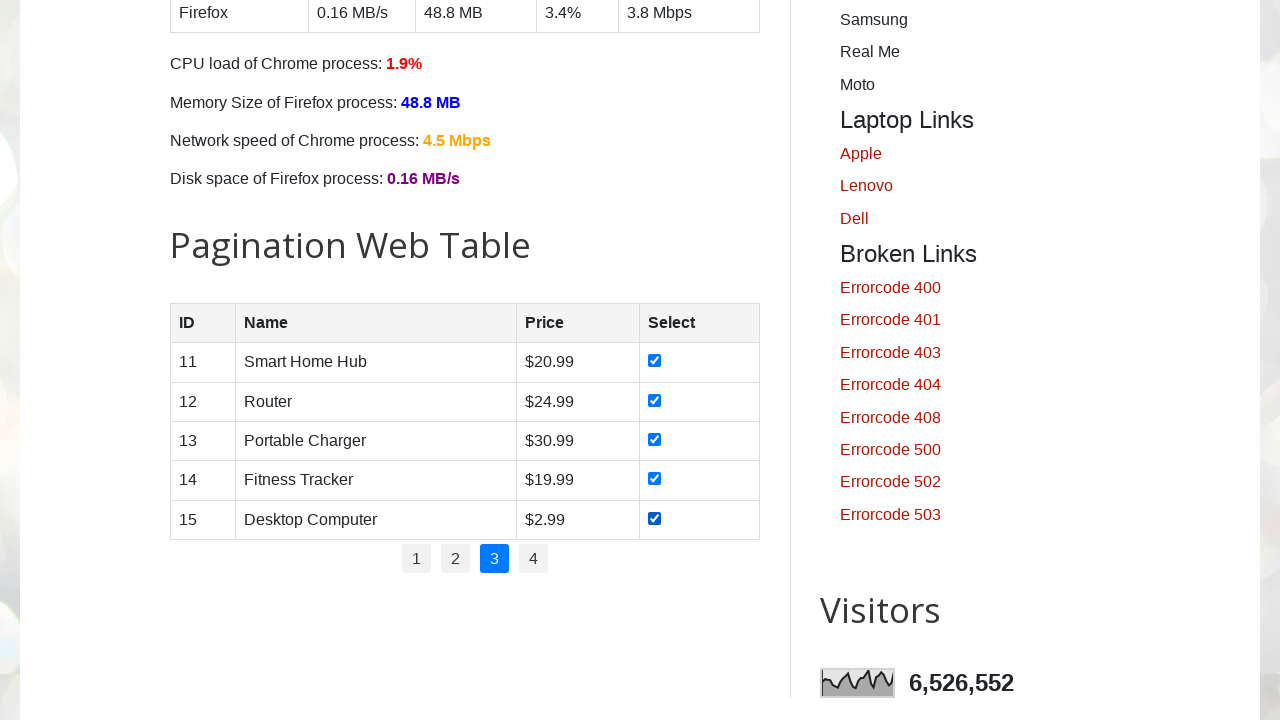

Clicked pagination link for page 4 at (534, 559) on //ul[@class='pagination']//li[4]
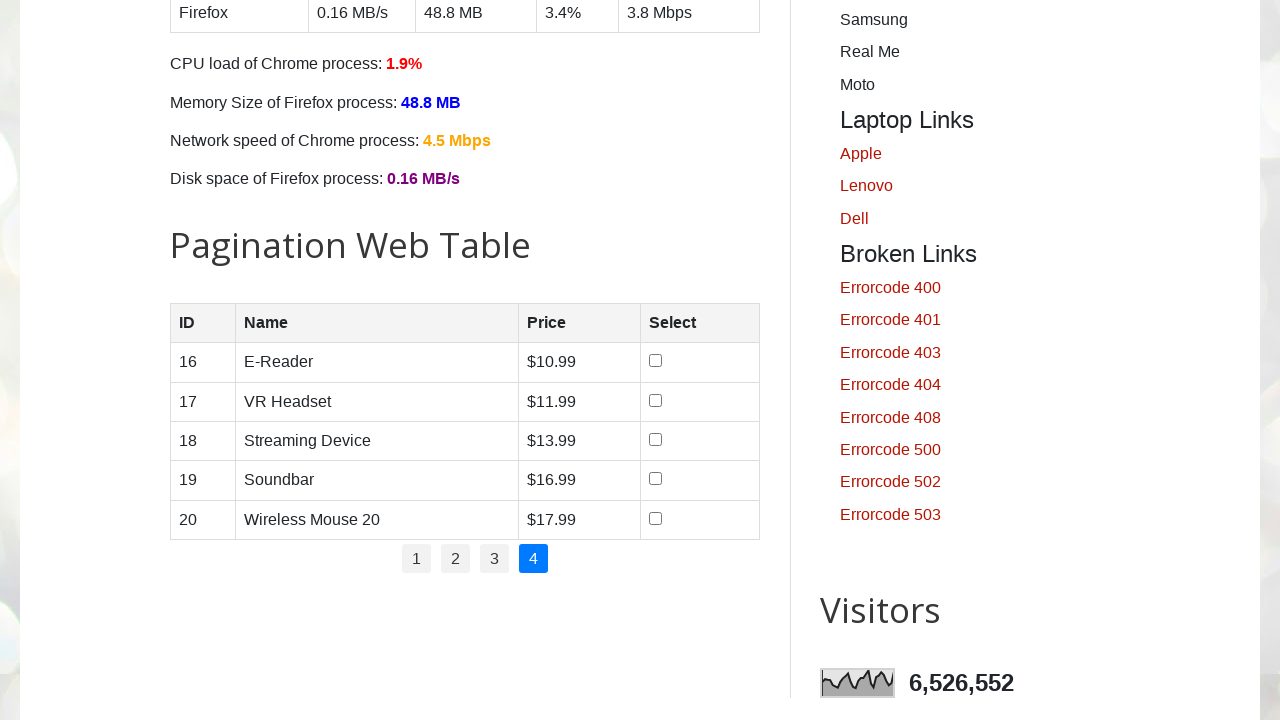

Waited for page 4 content to update
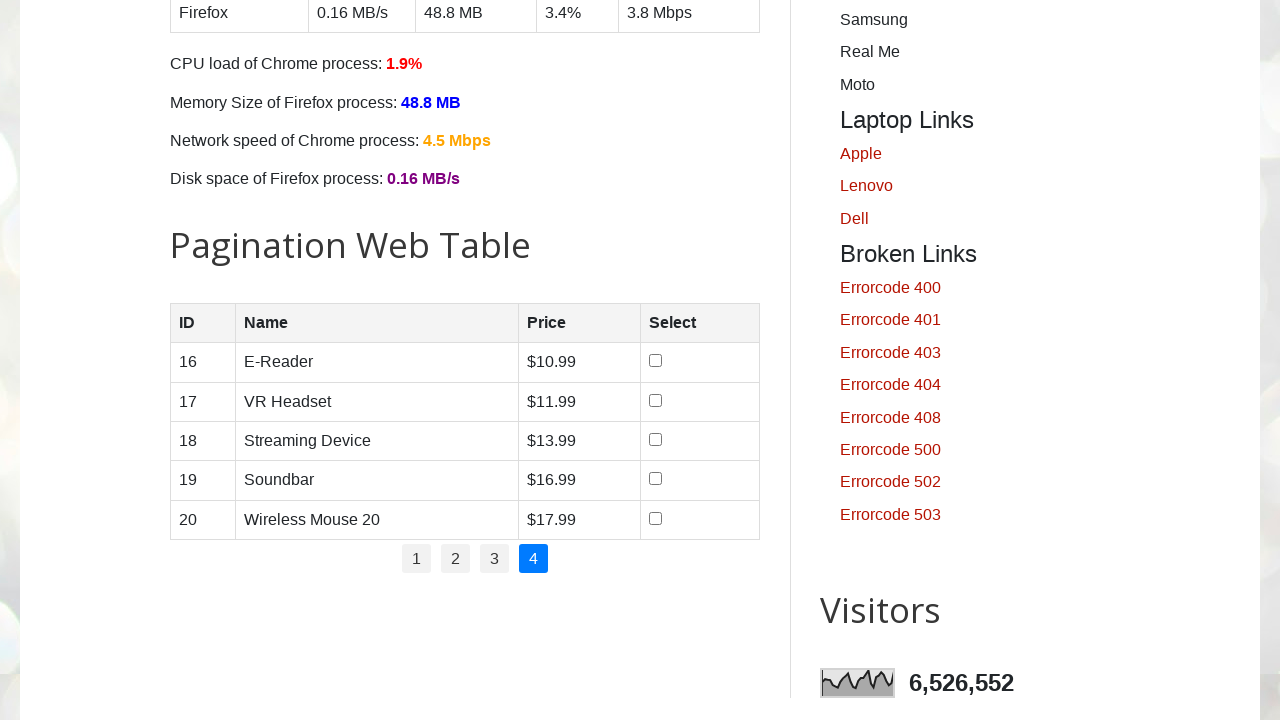

Clicked checkbox in row 1 on page 4 at (656, 361) on //table[@id='productTable']//tr[1]//td[4]//input[@type='checkbox']
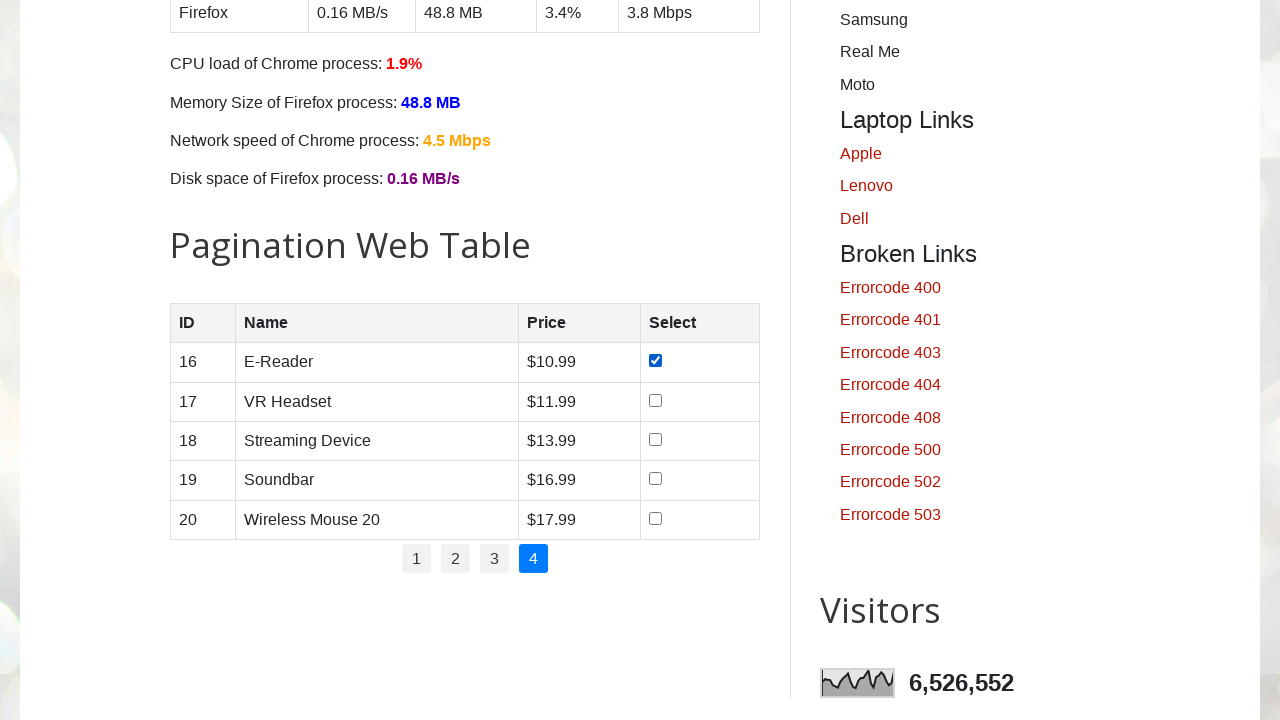

Clicked checkbox in row 2 on page 4 at (656, 400) on //table[@id='productTable']//tr[2]//td[4]//input[@type='checkbox']
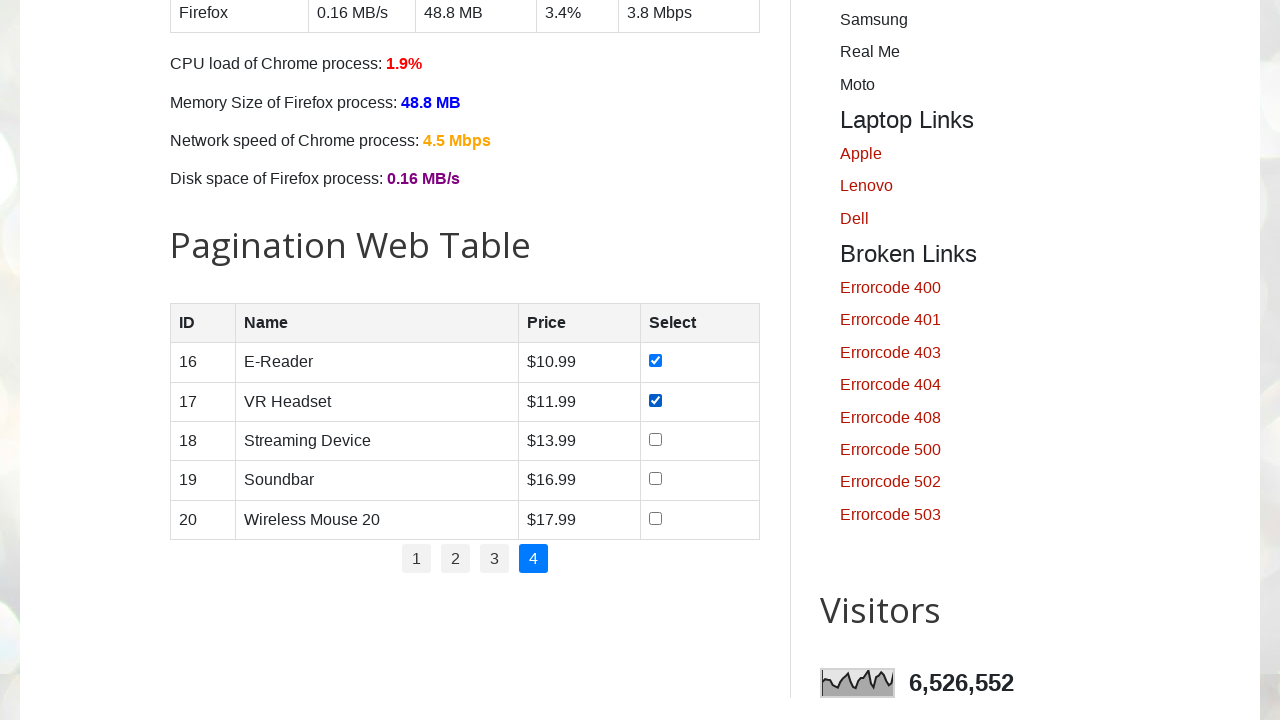

Clicked checkbox in row 3 on page 4 at (656, 439) on //table[@id='productTable']//tr[3]//td[4]//input[@type='checkbox']
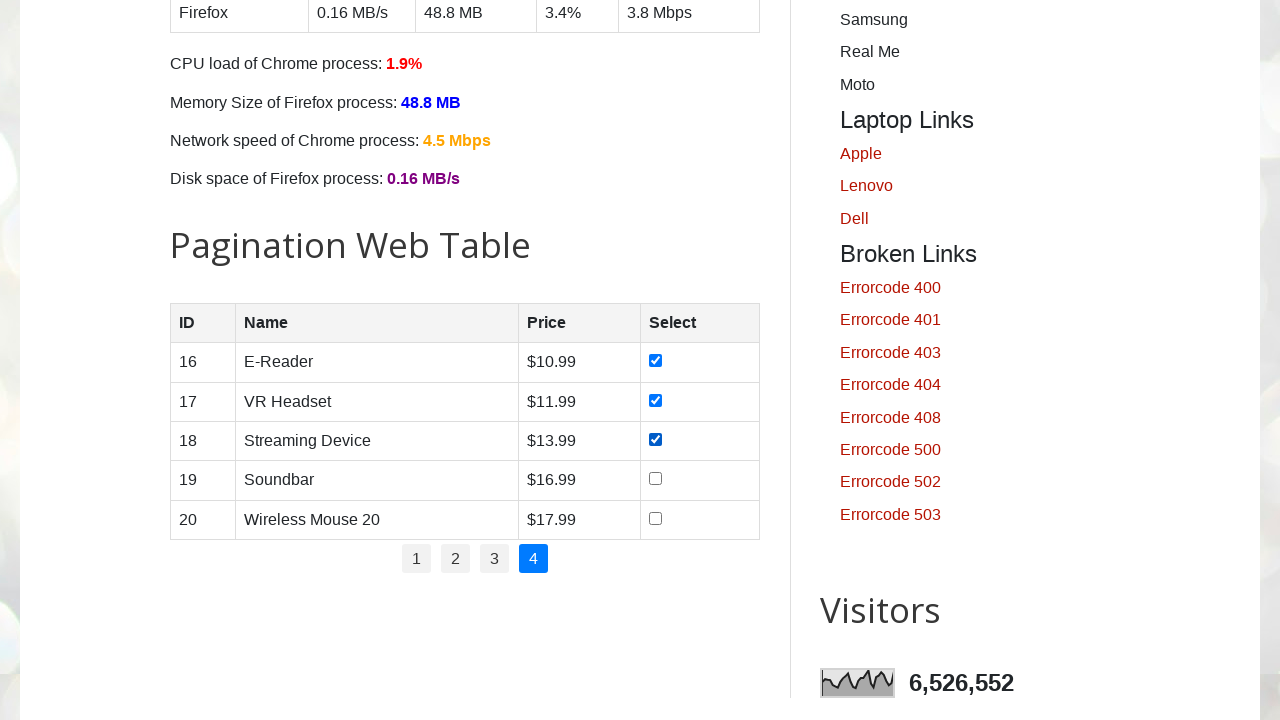

Clicked checkbox in row 4 on page 4 at (656, 479) on //table[@id='productTable']//tr[4]//td[4]//input[@type='checkbox']
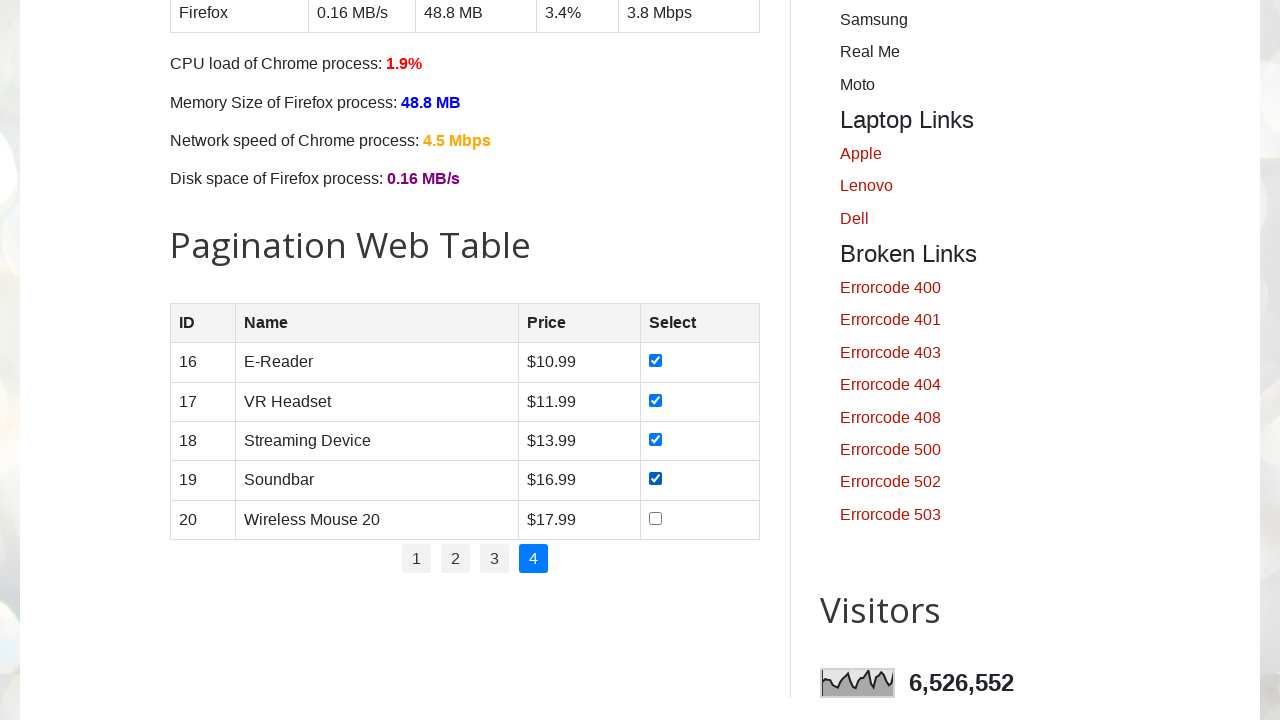

Clicked checkbox in row 5 on page 4 at (656, 518) on //table[@id='productTable']//tr[5]//td[4]//input[@type='checkbox']
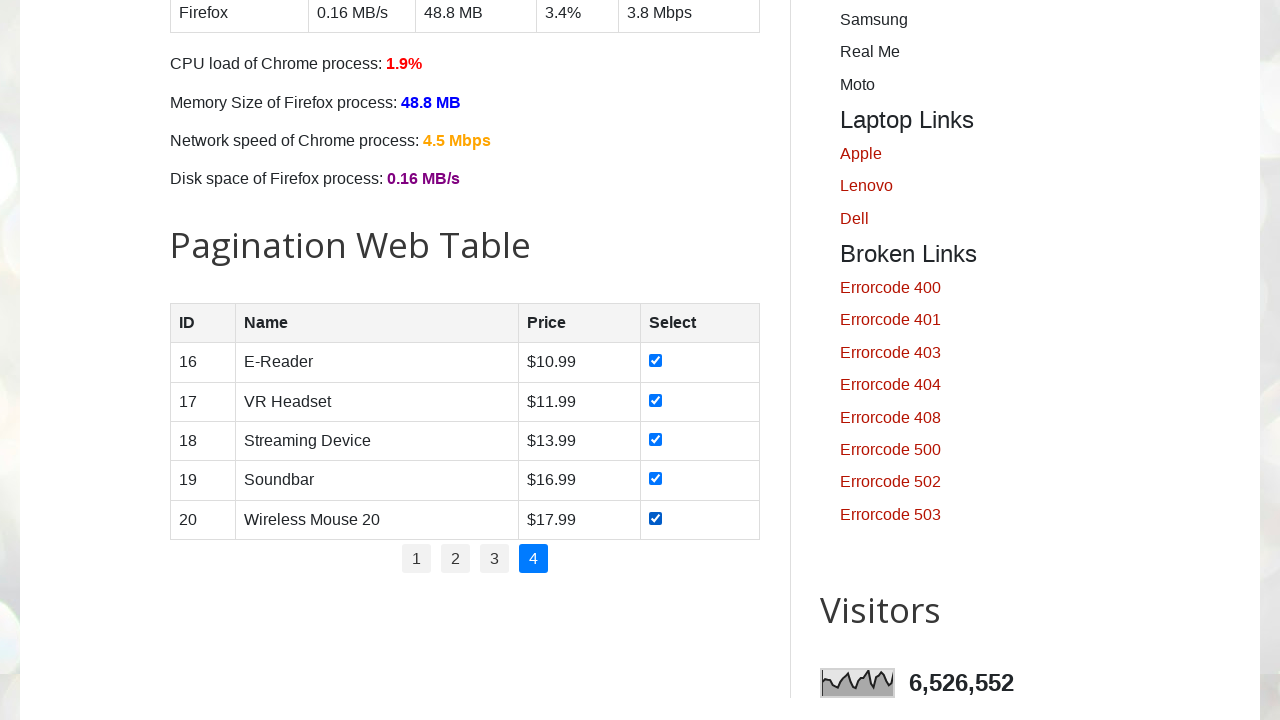

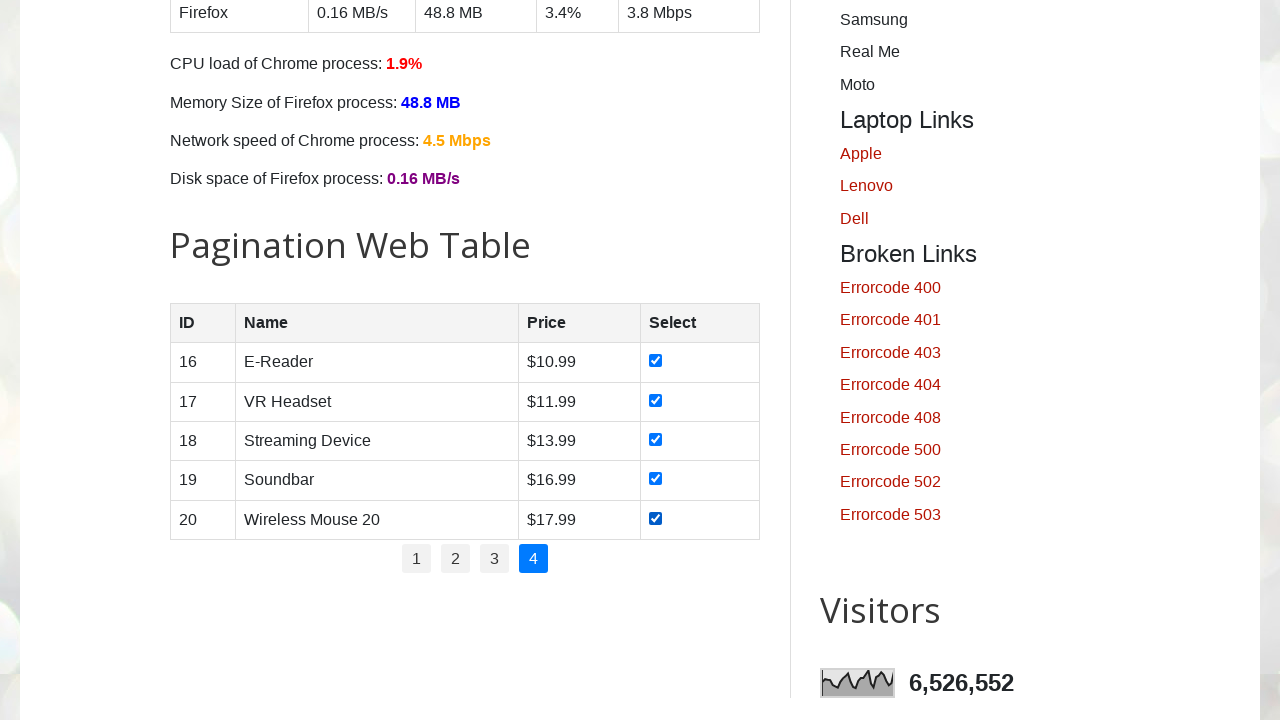